Navigates to Infosys website, maximizes the window, and adds a custom cookie to the browser context

Starting URL: https://www.infosys.com

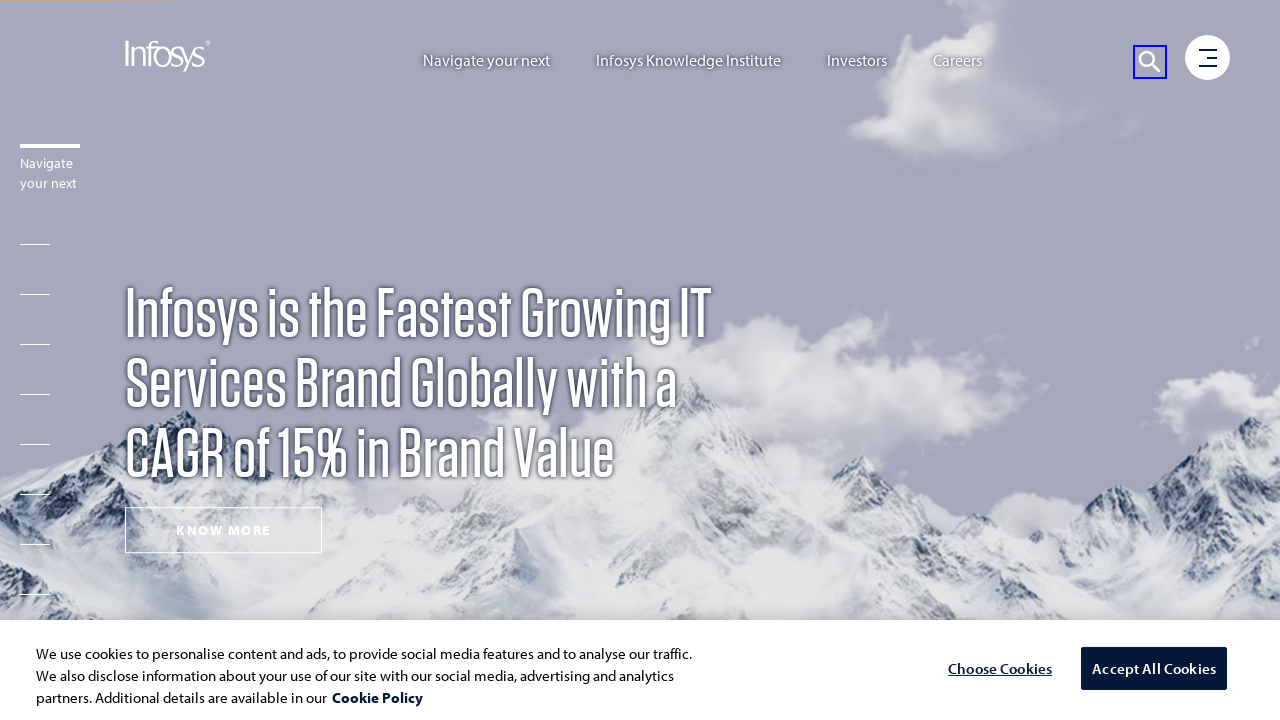

Added custom cookie 'Company: EDSO SERVICES' to browser context
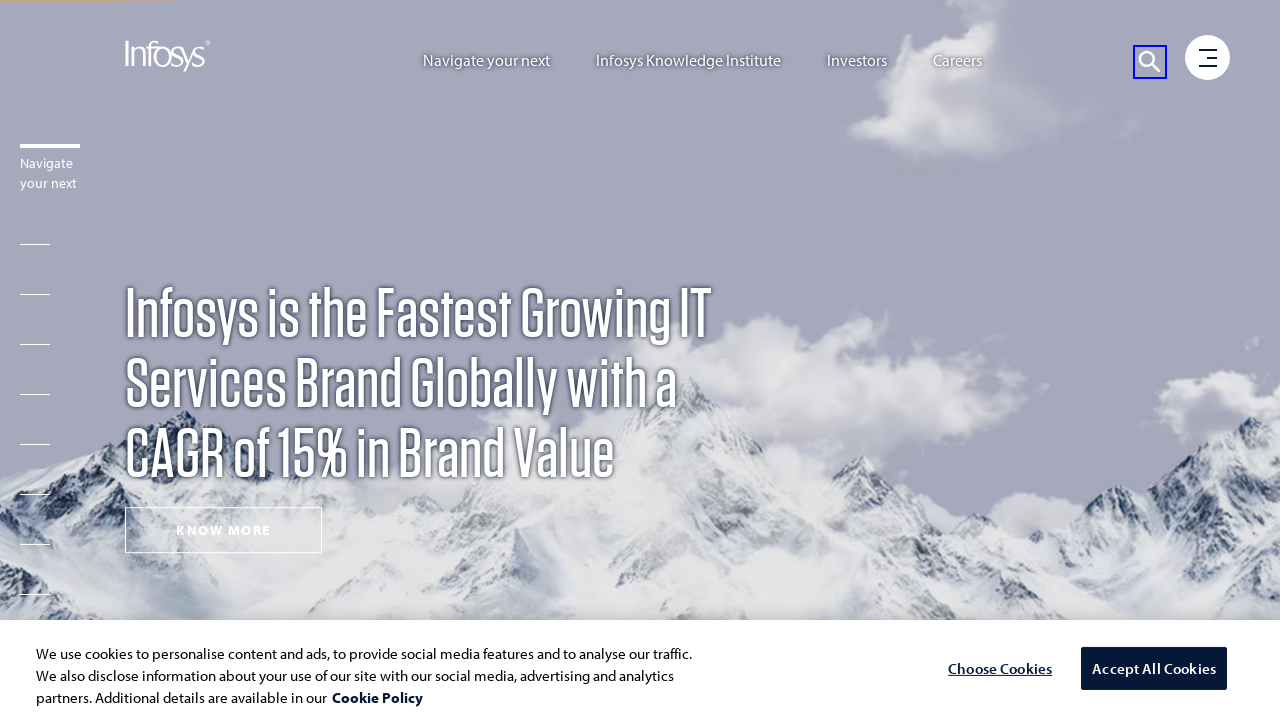

Reloaded page to apply cookie
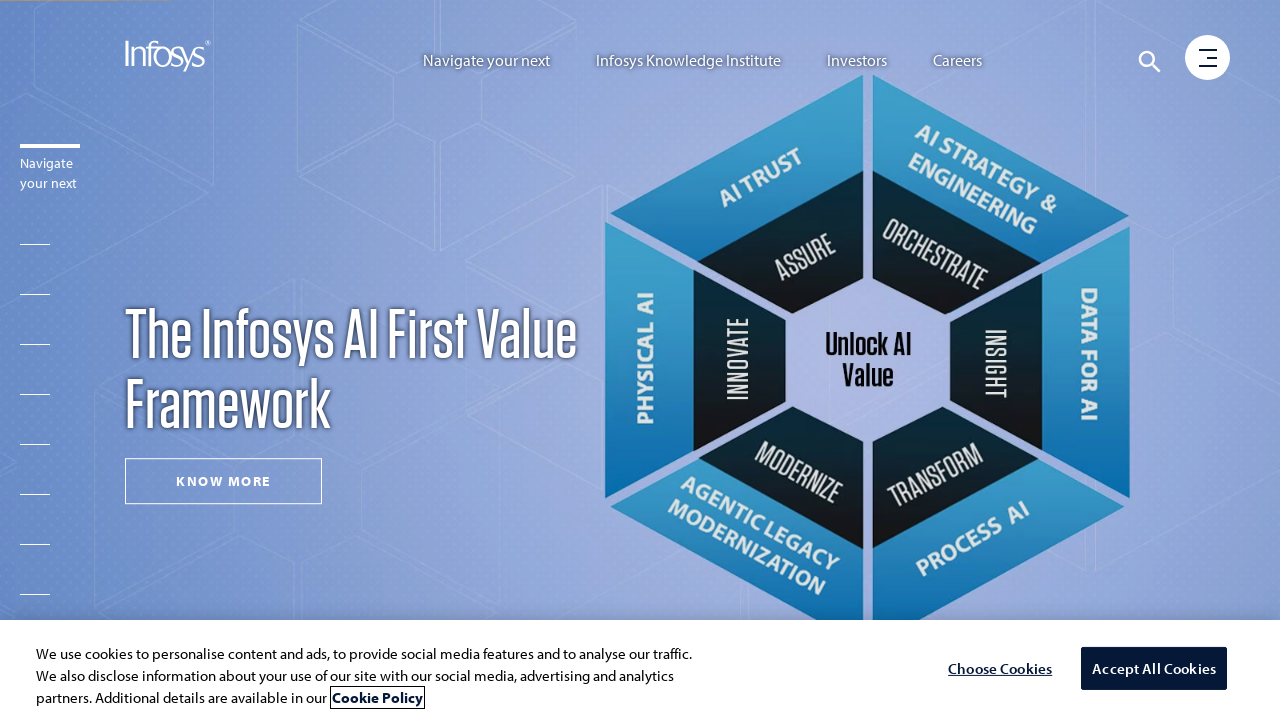

Page loaded successfully (domcontentloaded state)
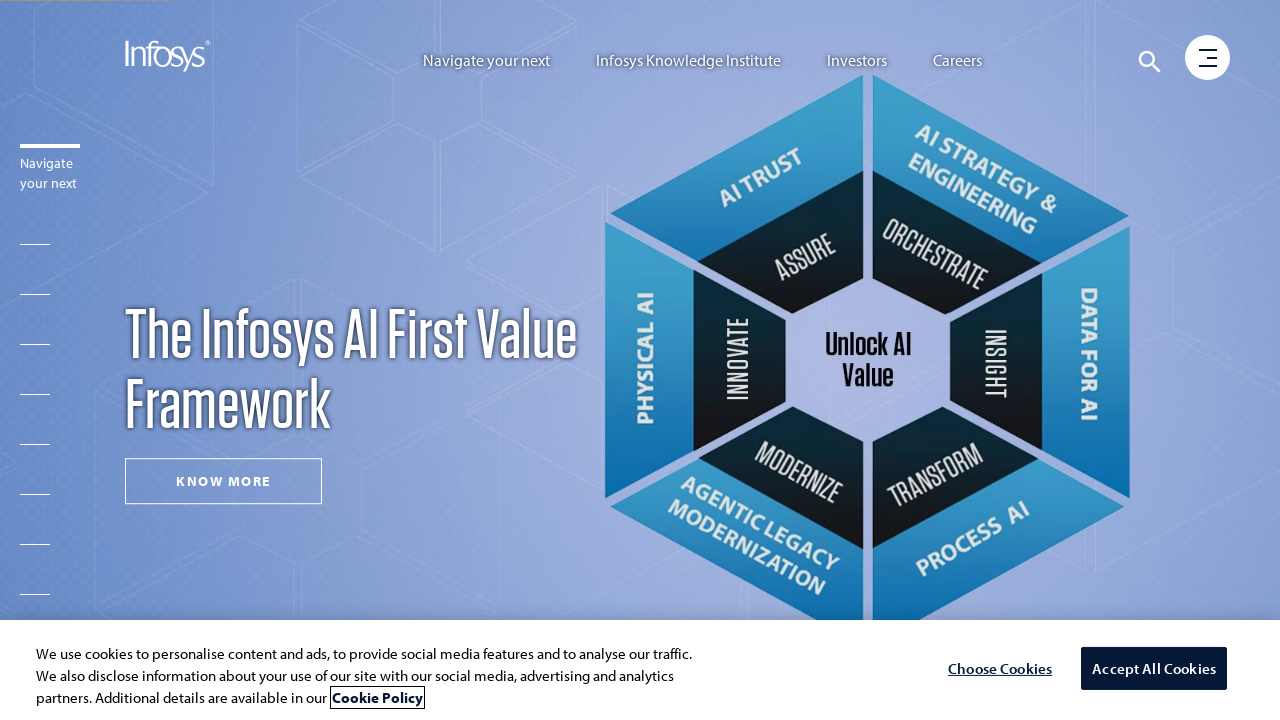

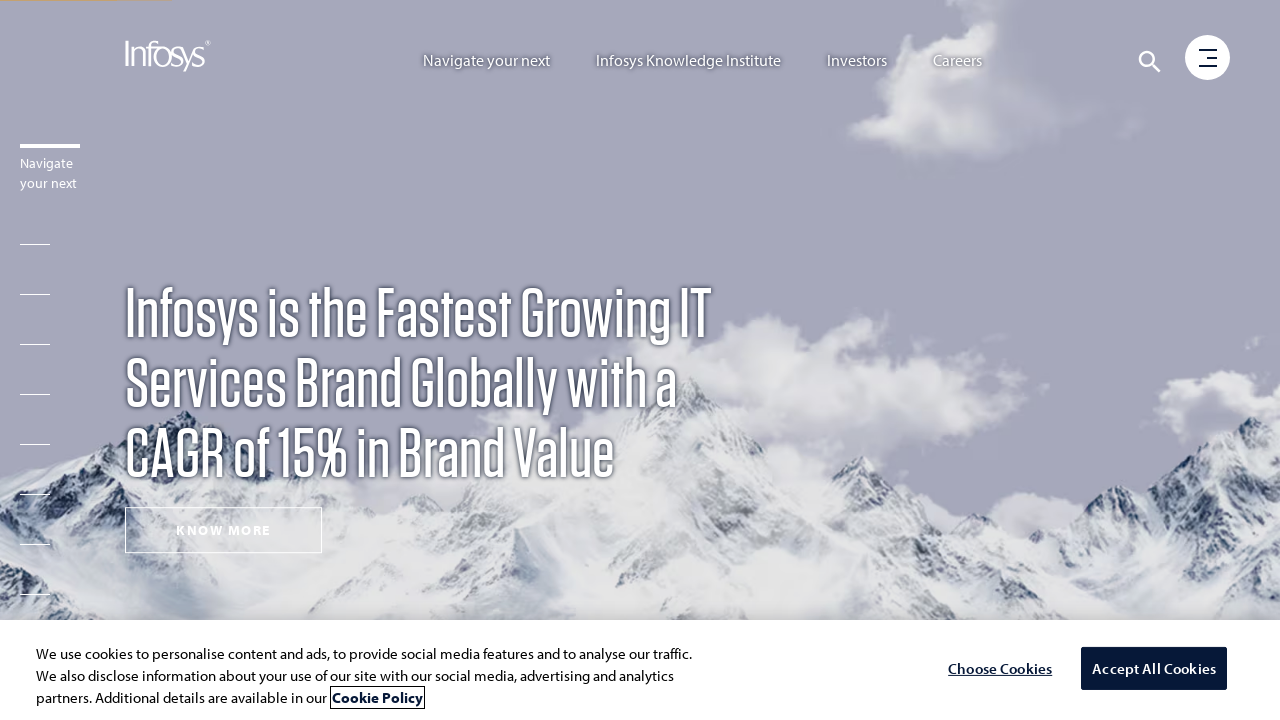